Tests horizontal slider movement using keyboard arrow keys by moving the slider to various positions (start, middle, end, and invalid positions) and verifying the slider value updates correctly.

Starting URL: https://the-internet.herokuapp.com/horizontal_slider

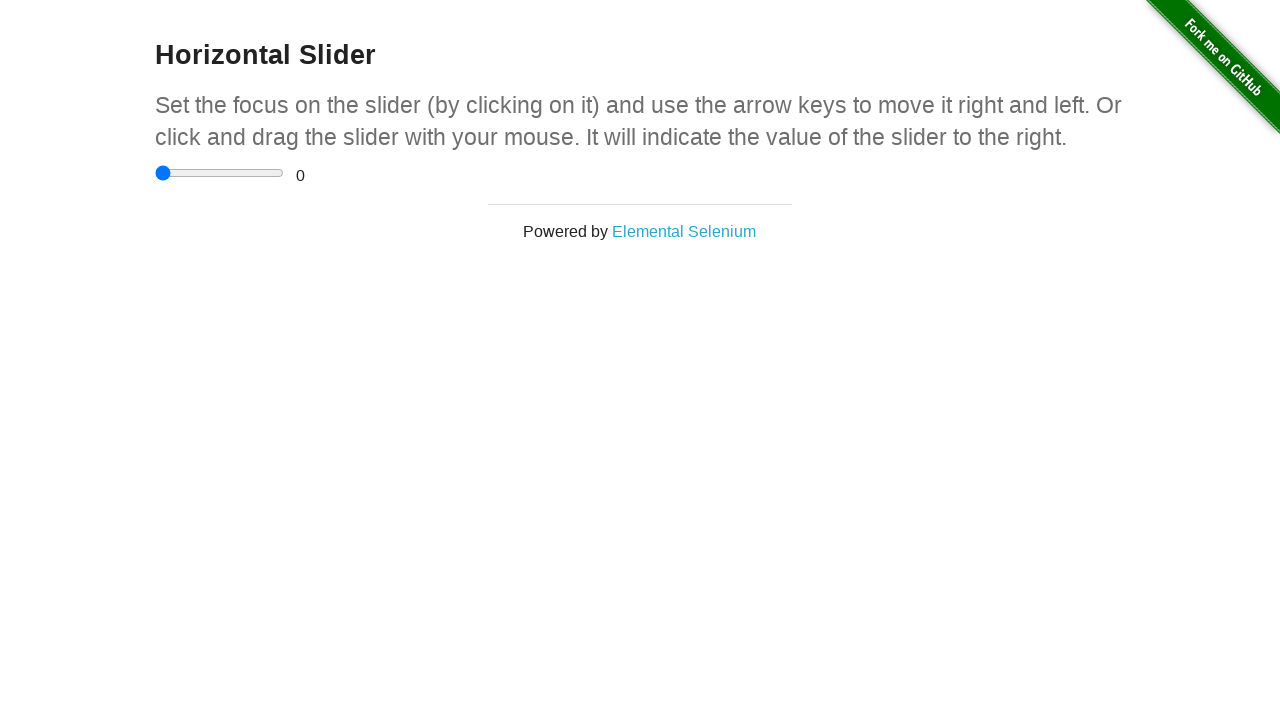

Waited for slider container to be visible
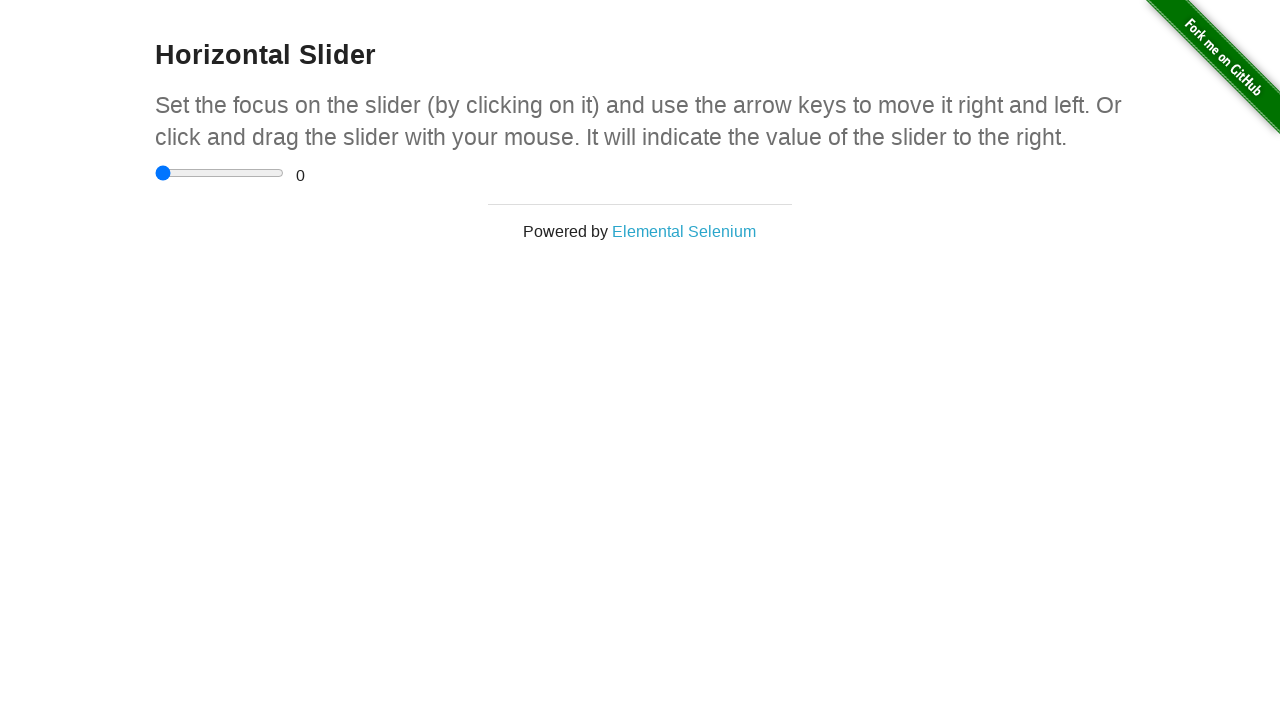

Located the slider input element
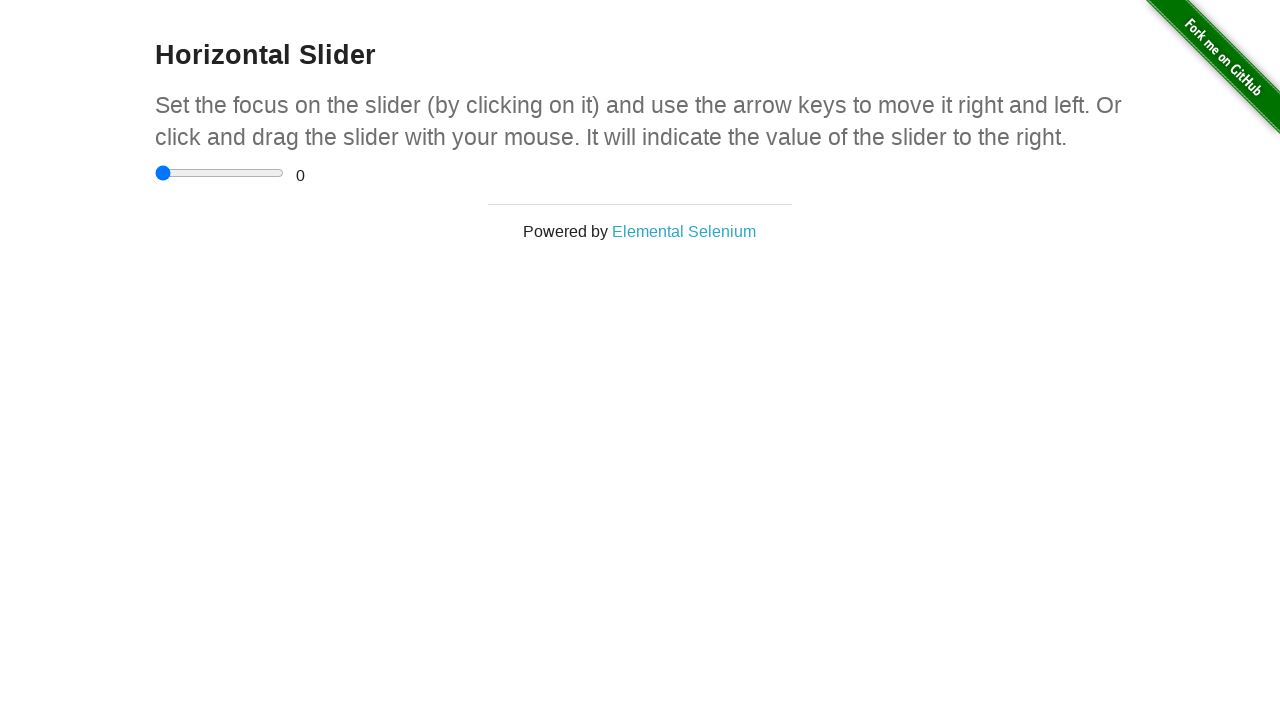

Focused on the slider element on div.sliderContainer input
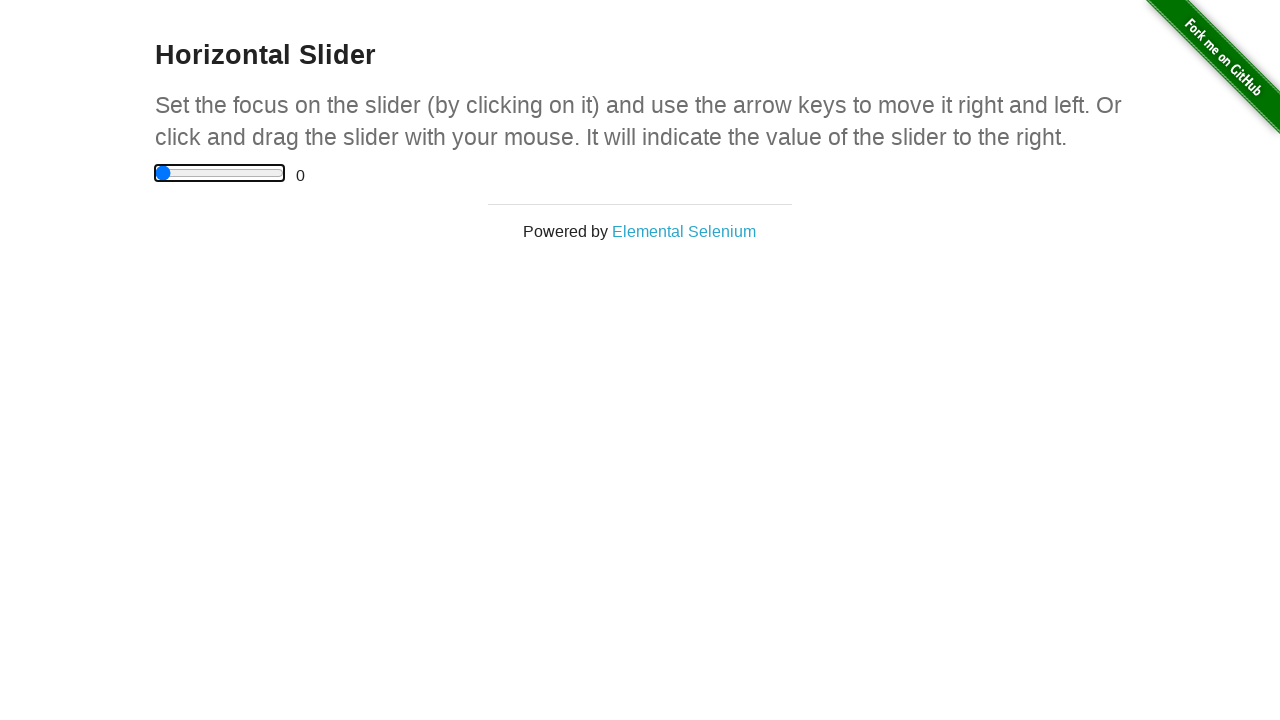

Pressed ArrowLeft 10 times to move slider to start position on div.sliderContainer input
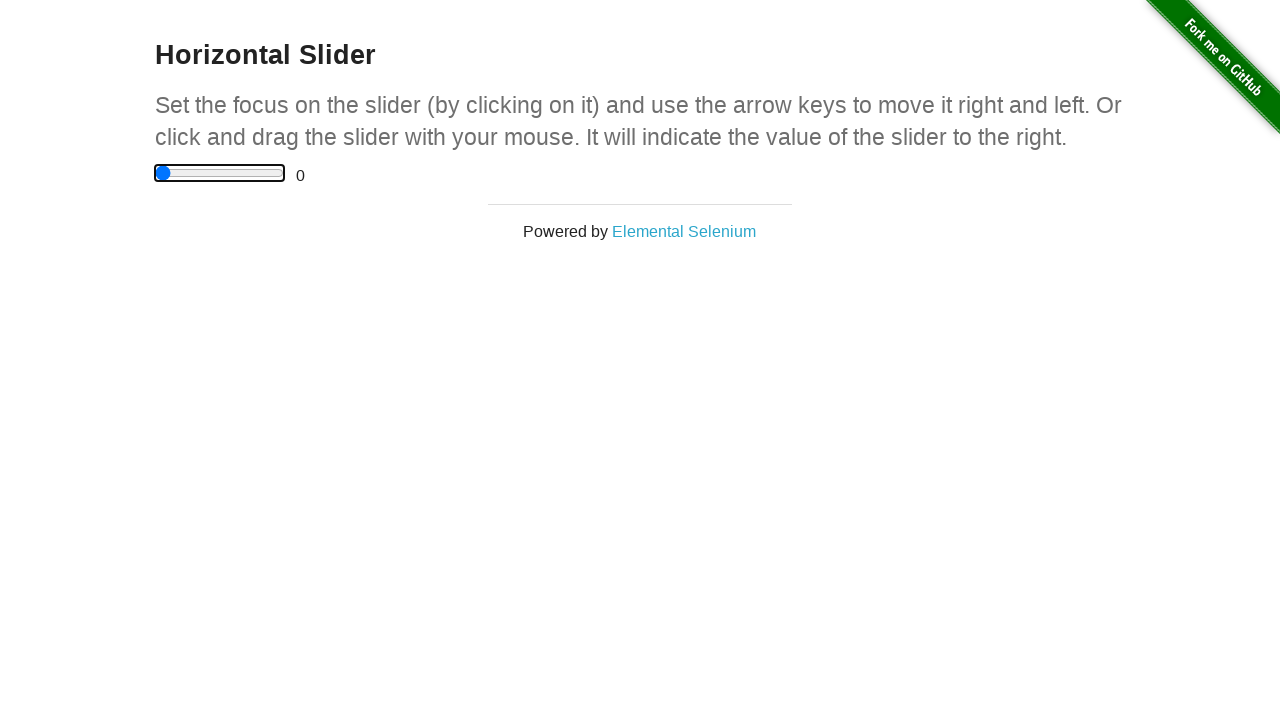

Verified slider is at start position (value = 0)
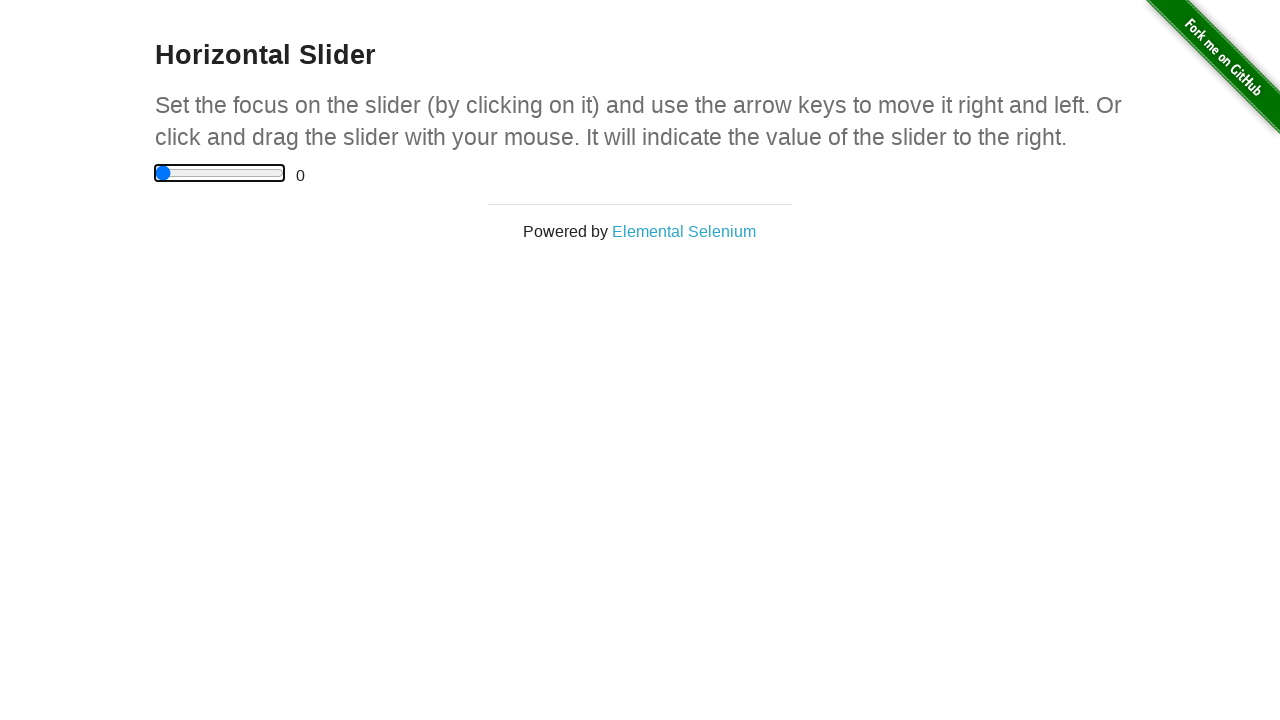

Pressed ArrowRight 5 times to move slider to middle position on div.sliderContainer input
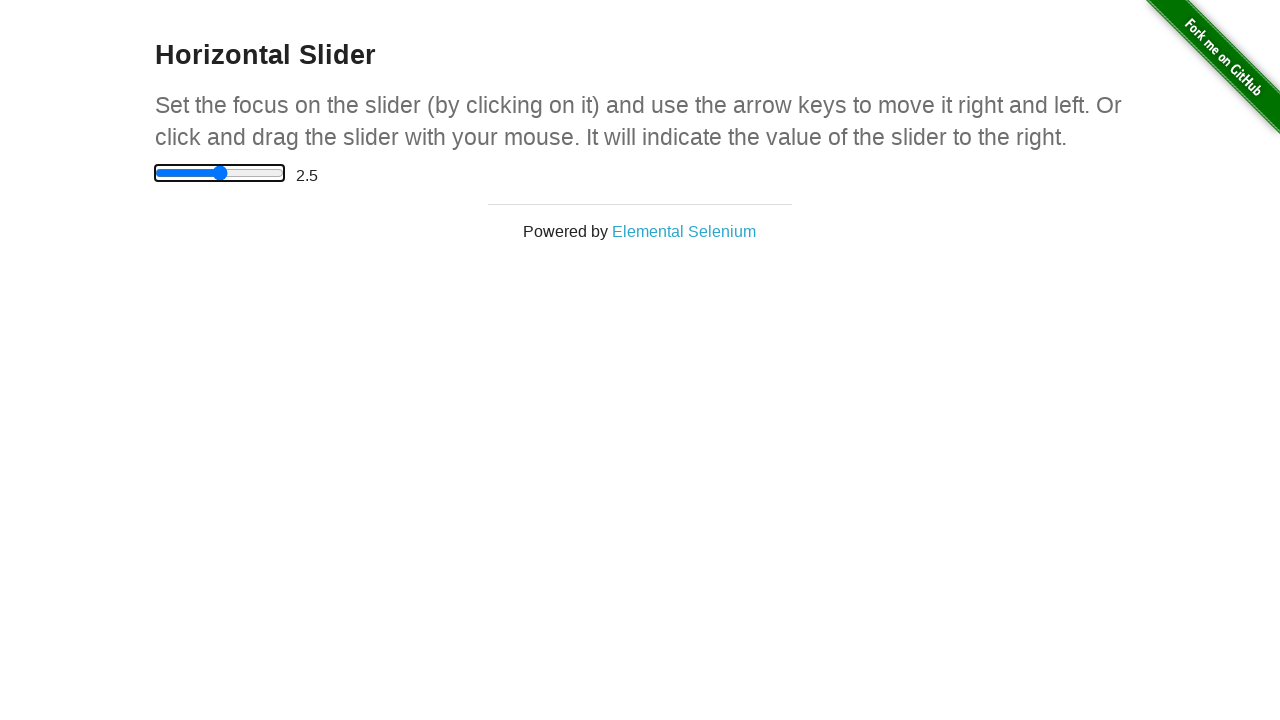

Verified slider is at middle position (value = 2.5)
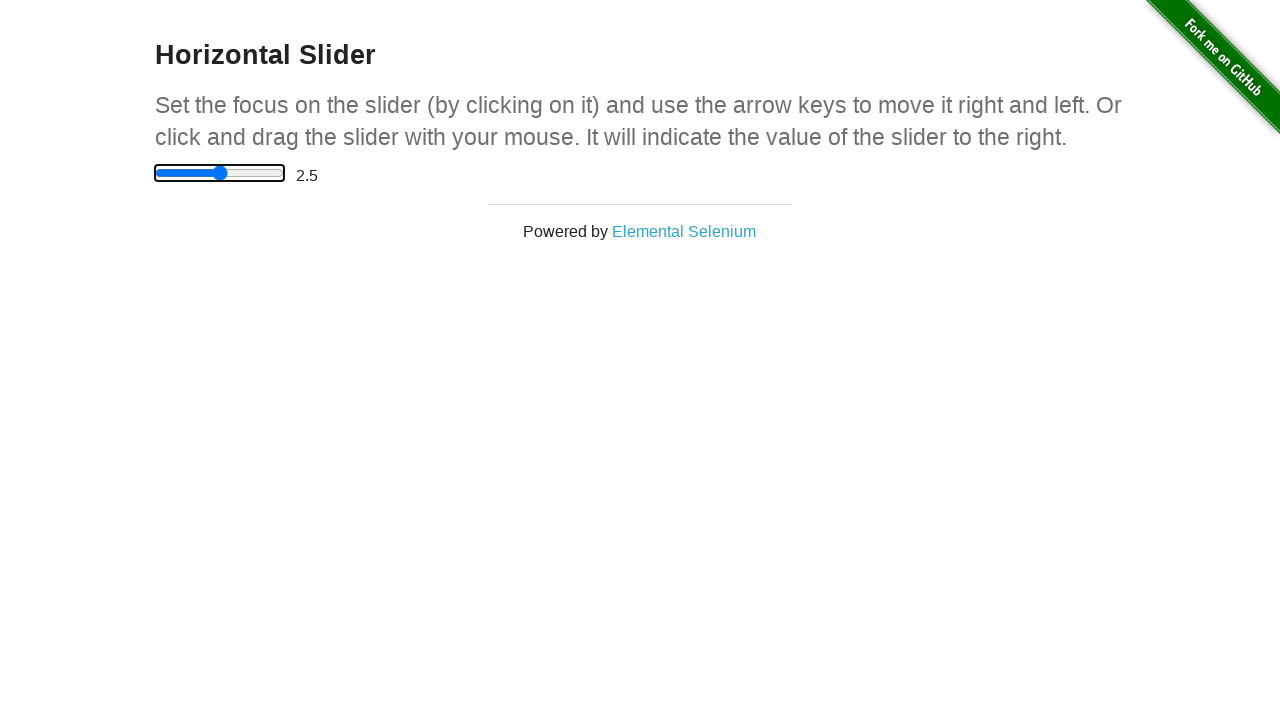

Pressed ArrowRight 5 more times to move slider to end position on div.sliderContainer input
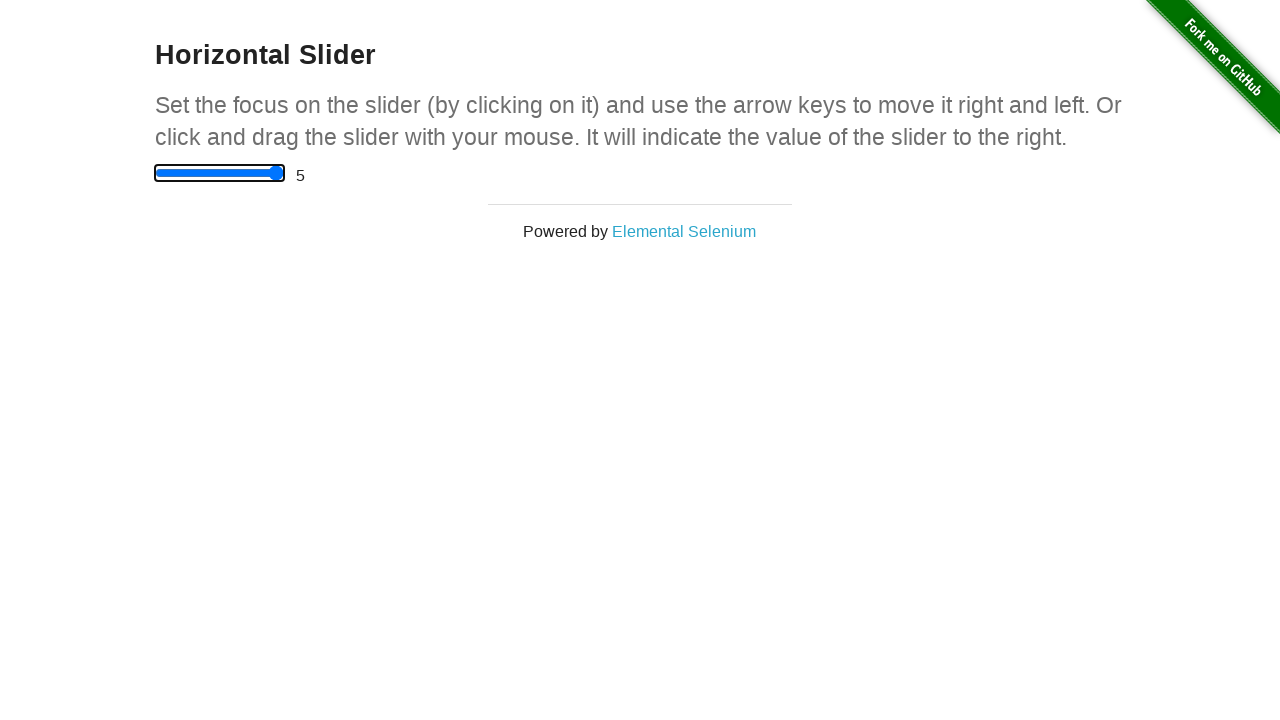

Verified slider is at end position (value = 5)
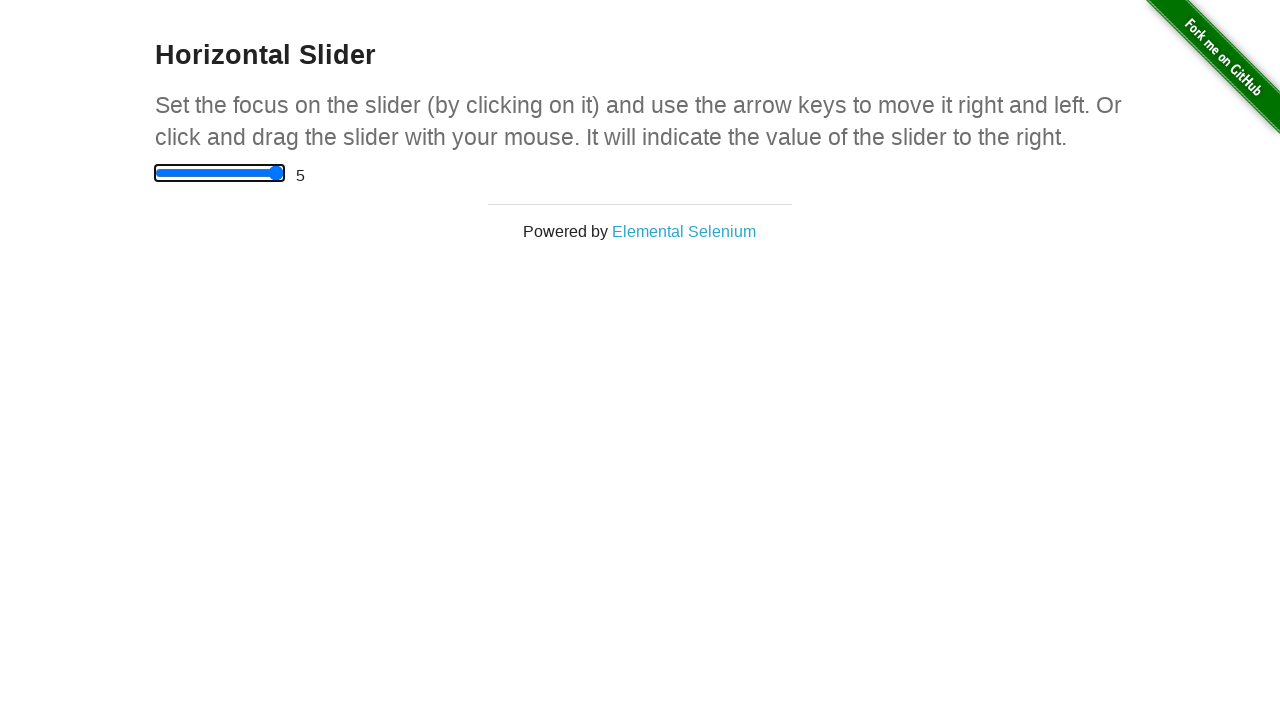

Pressed ArrowRight twice to attempt moving past end position on div.sliderContainer input
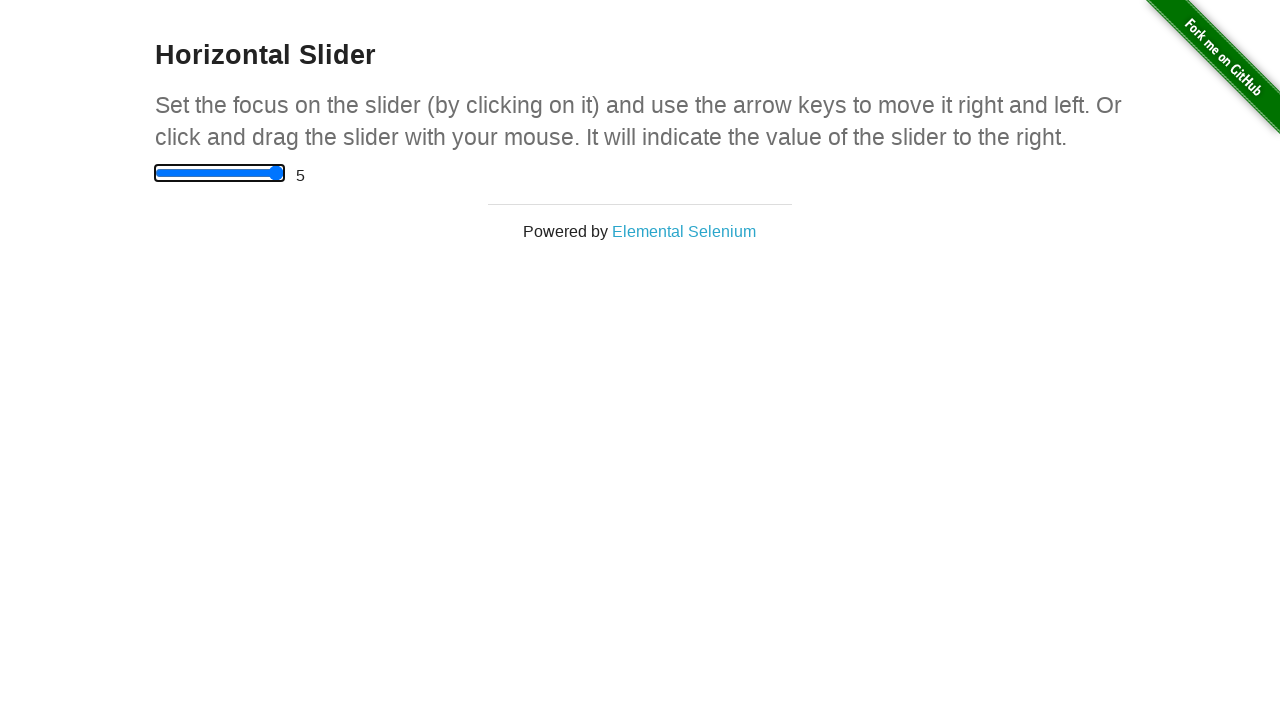

Verified slider remains at end position (value = 5)
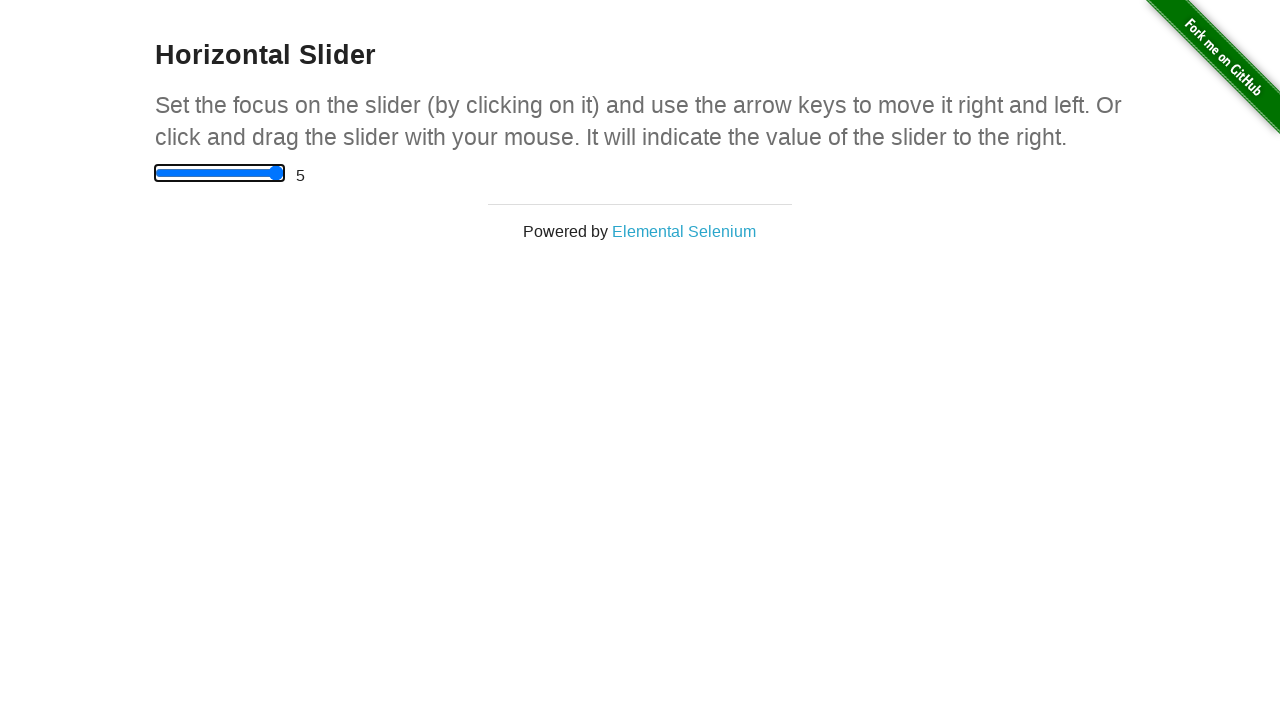

Pressed ArrowLeft 10 times to move slider back to start position on div.sliderContainer input
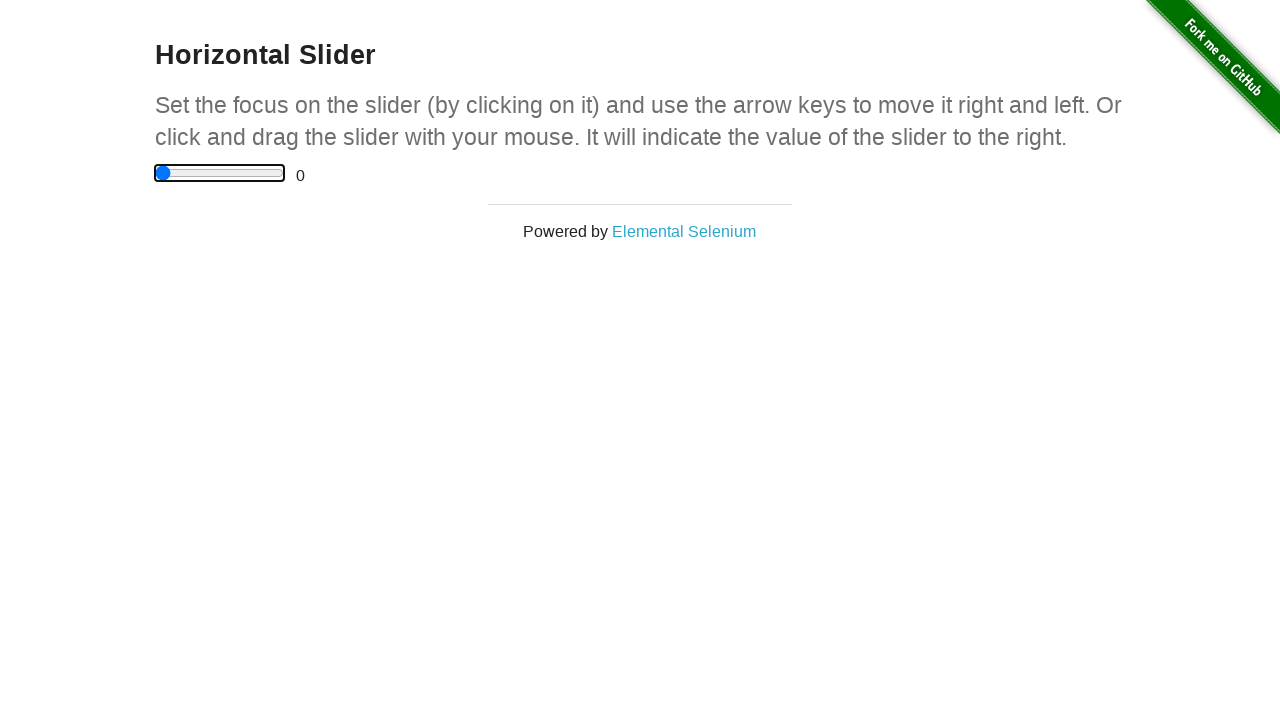

Pressed ArrowLeft twice to attempt moving before start position on div.sliderContainer input
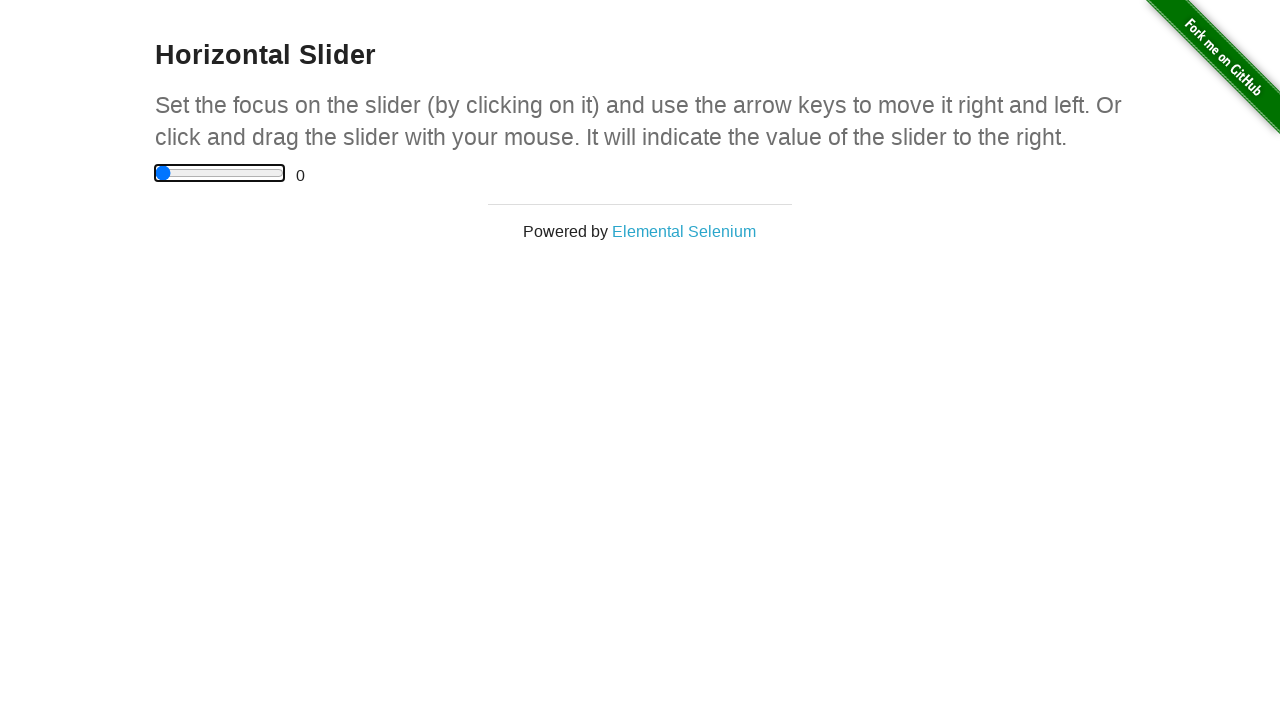

Verified slider remains at start position (value = 0)
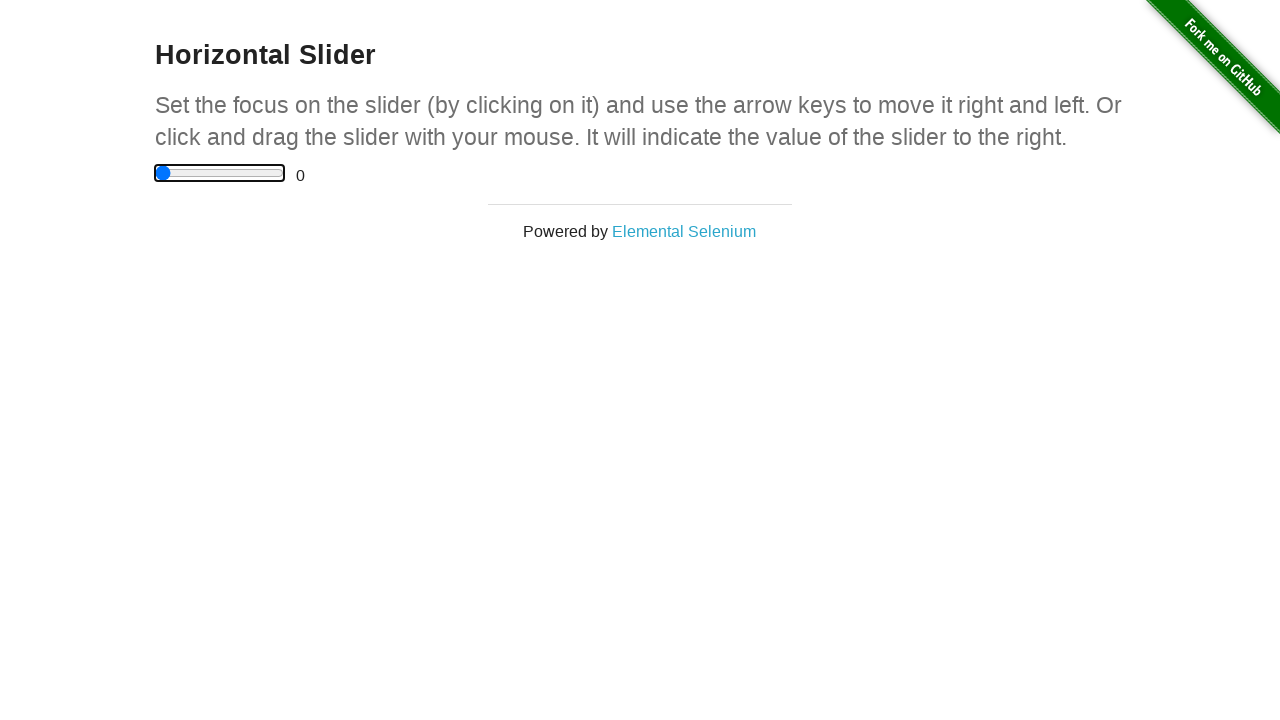

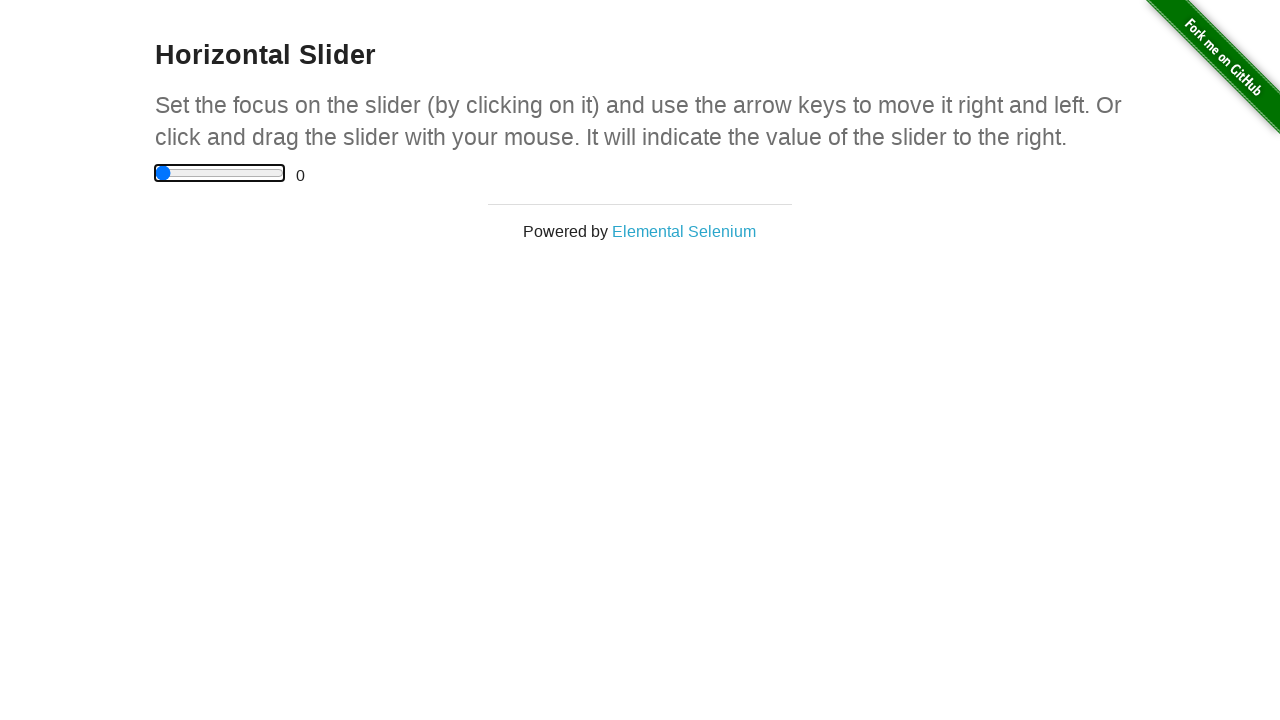